Tests window handling functionality by opening multiple windows, switching between them, and closing them in different scenarios including single window, multiple windows, and delayed window opening

Starting URL: https://leafground.com/window.xhtml

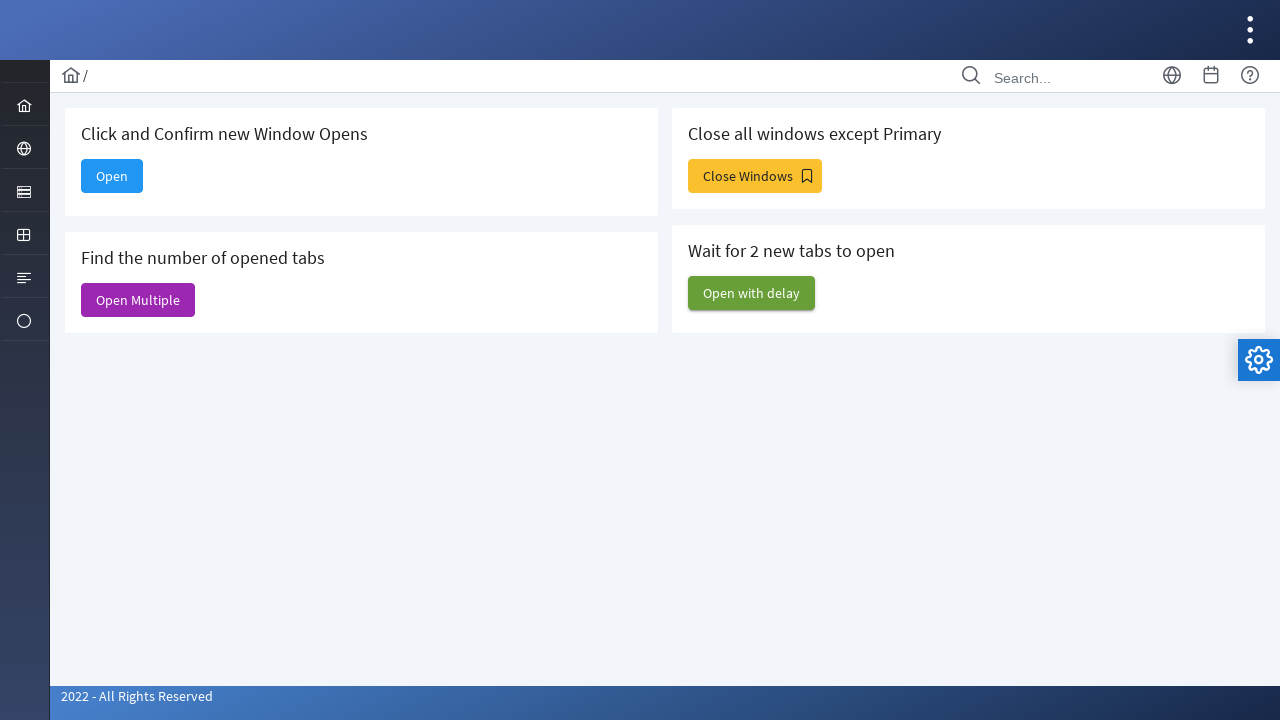

Clicked 'Open' button to open single window at (112, 176) on xpath=//span[text()='Open']
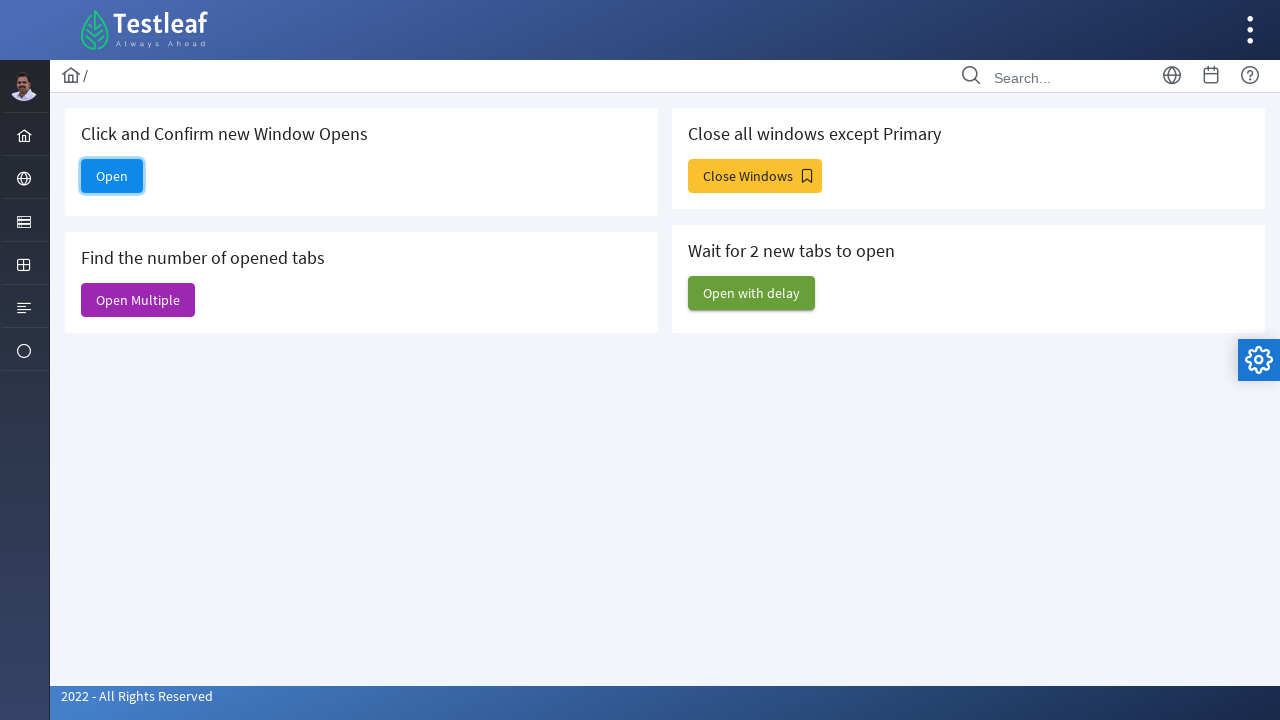

New window opened and captured
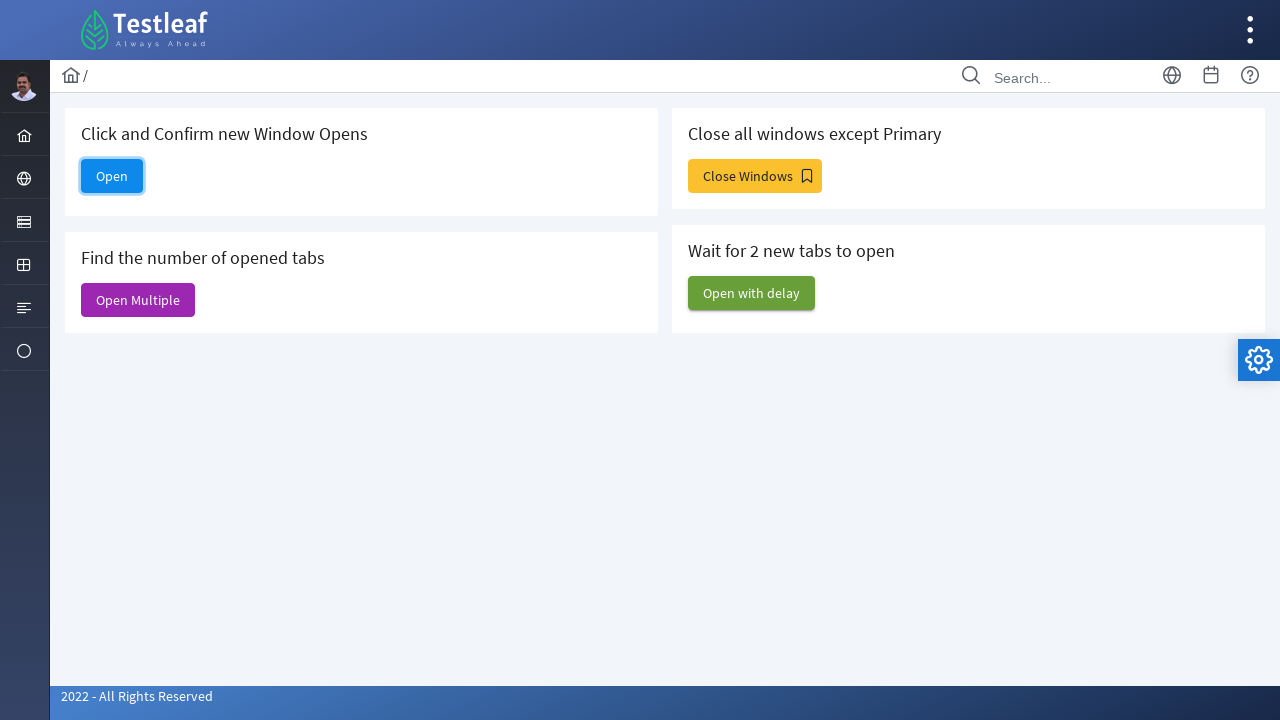

Closed the single opened window
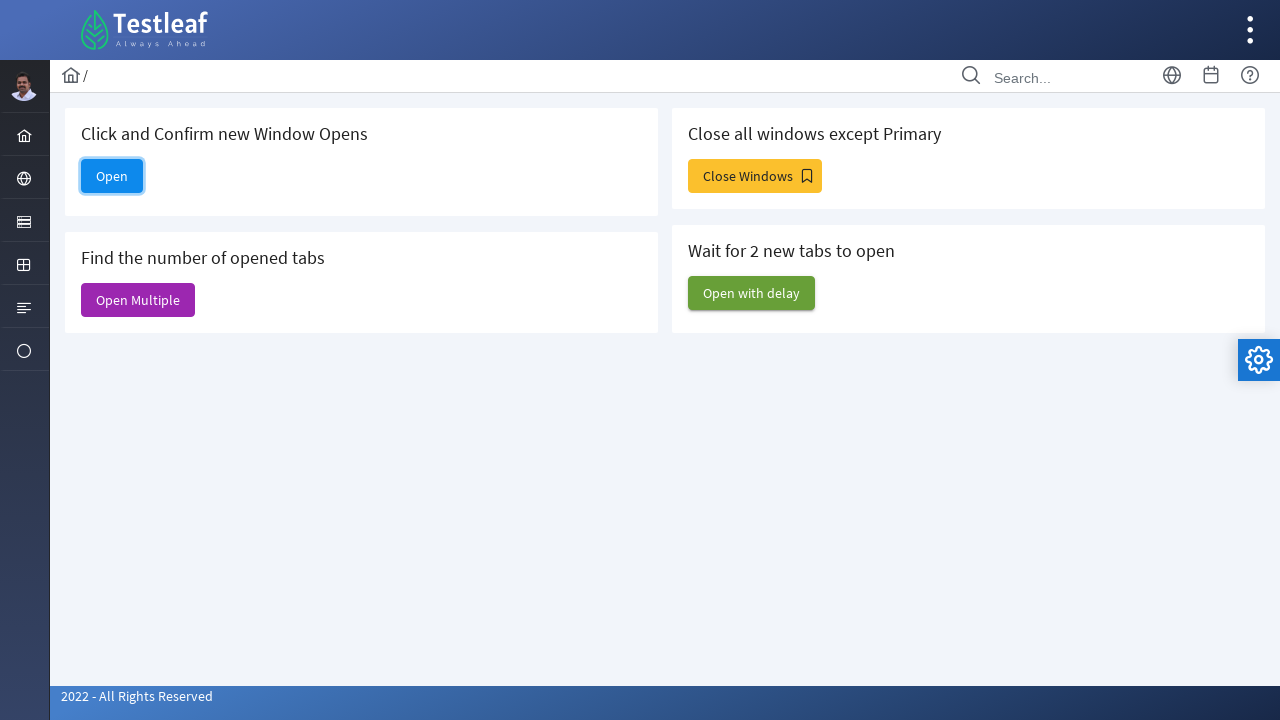

Clicked 'Open Multiple' button to open multiple windows at (138, 300) on xpath=//span[text()='Open Multiple']
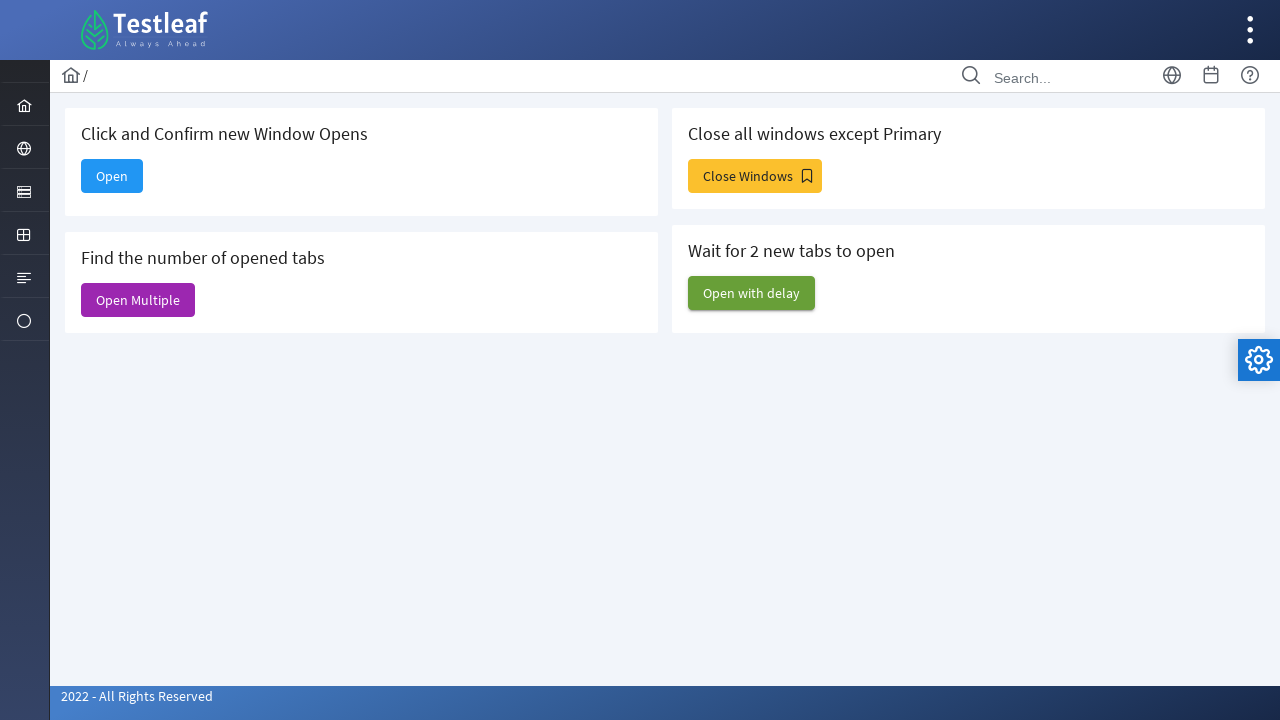

Waited 2 seconds for multiple windows to open
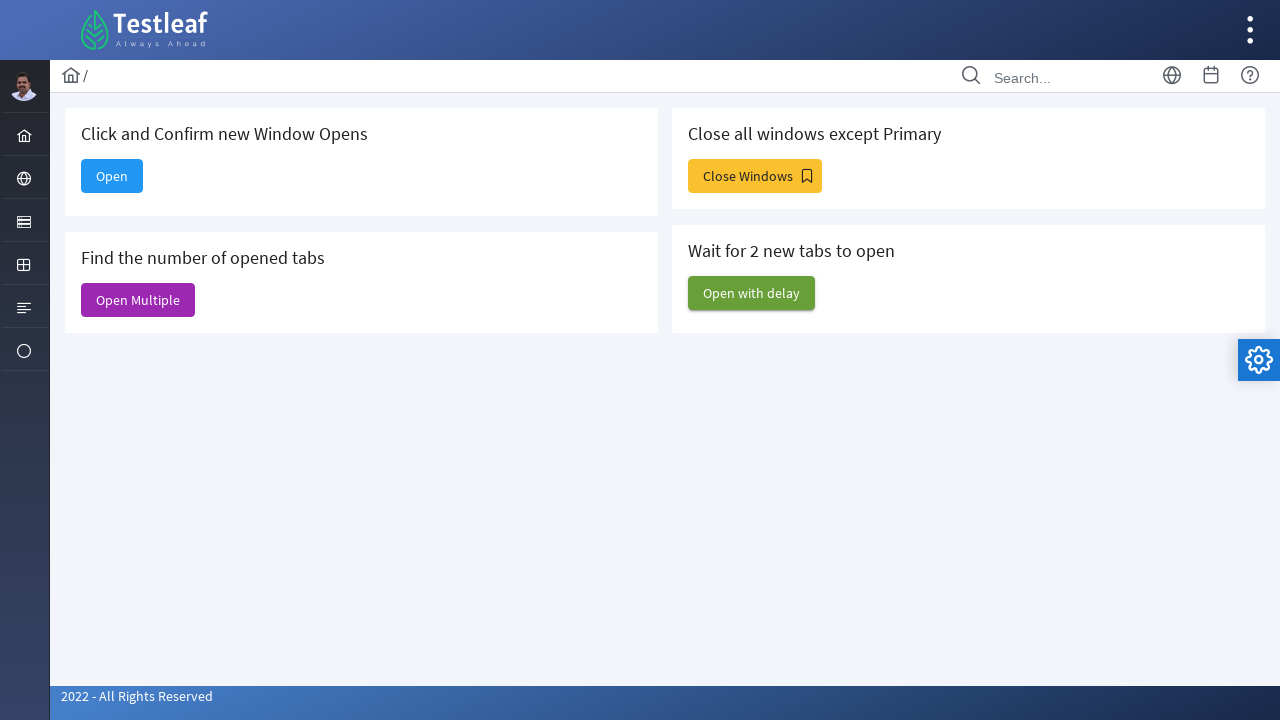

Closed one of the multiple opened windows
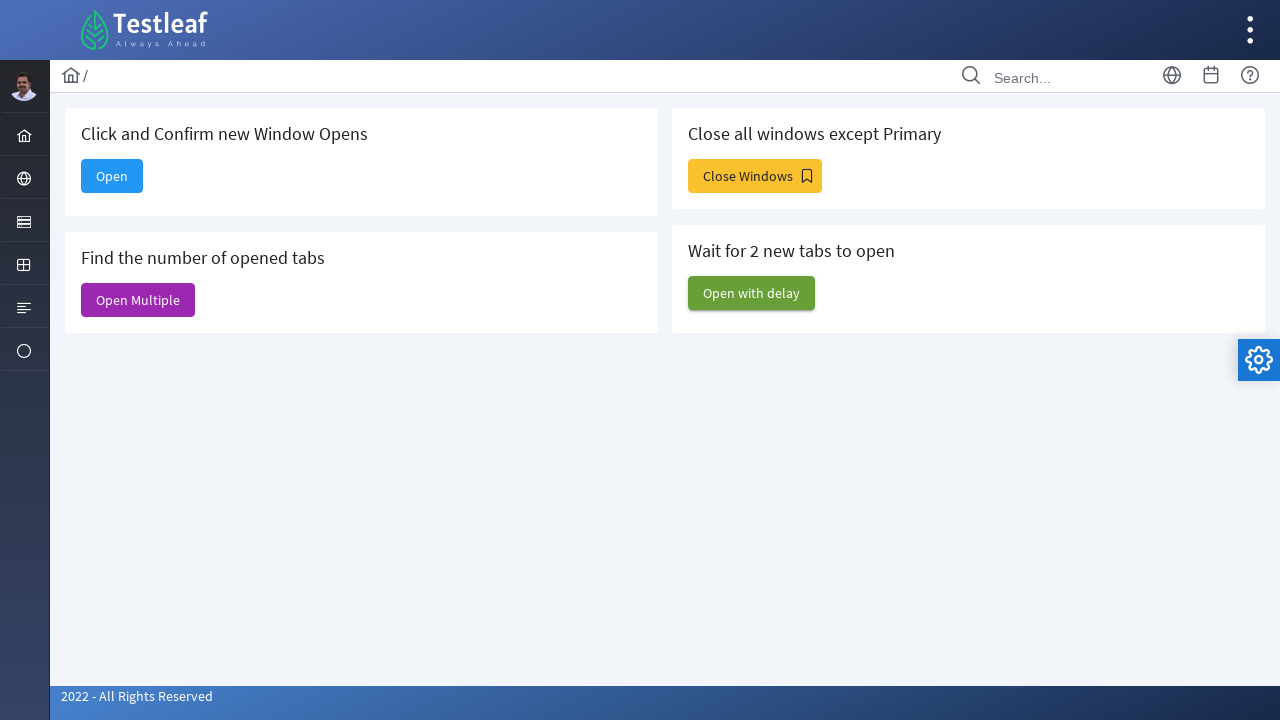

Closed one of the multiple opened windows
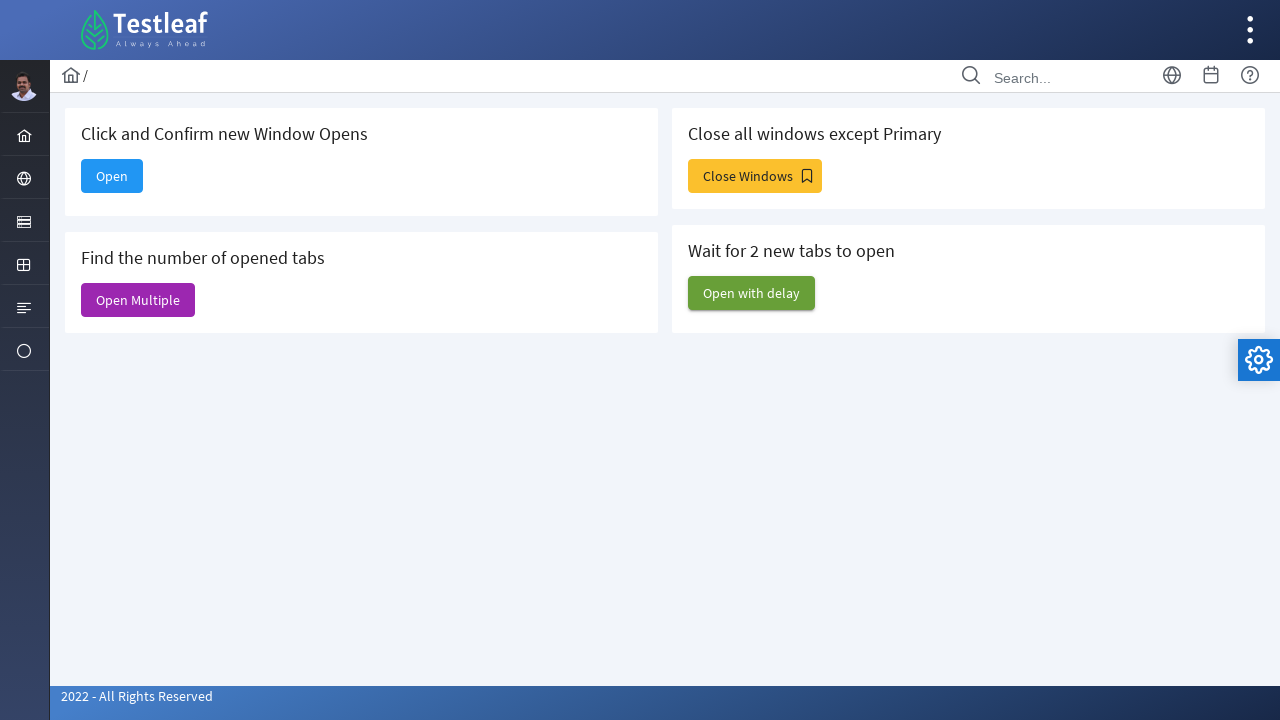

Clicked 'Close Windows' button to test window closing functionality at (755, 176) on xpath=//span[text()='Close Windows']
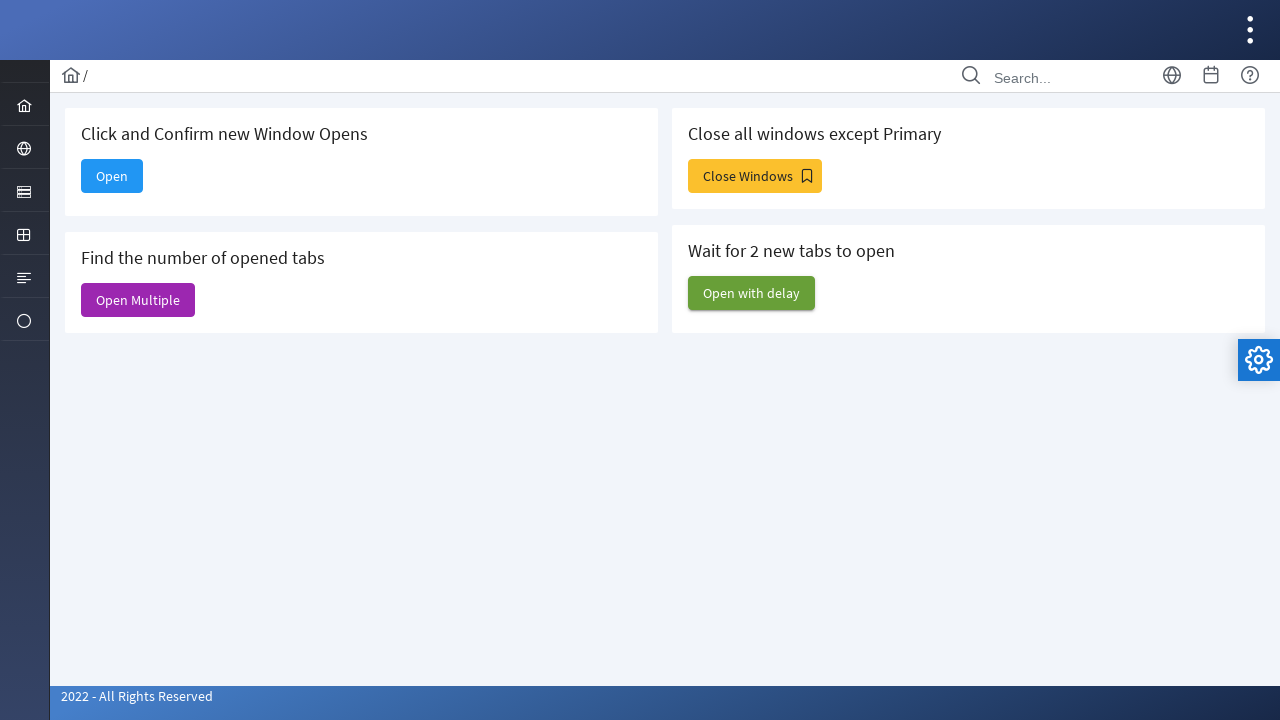

Waited 2 seconds for windows to open before closing
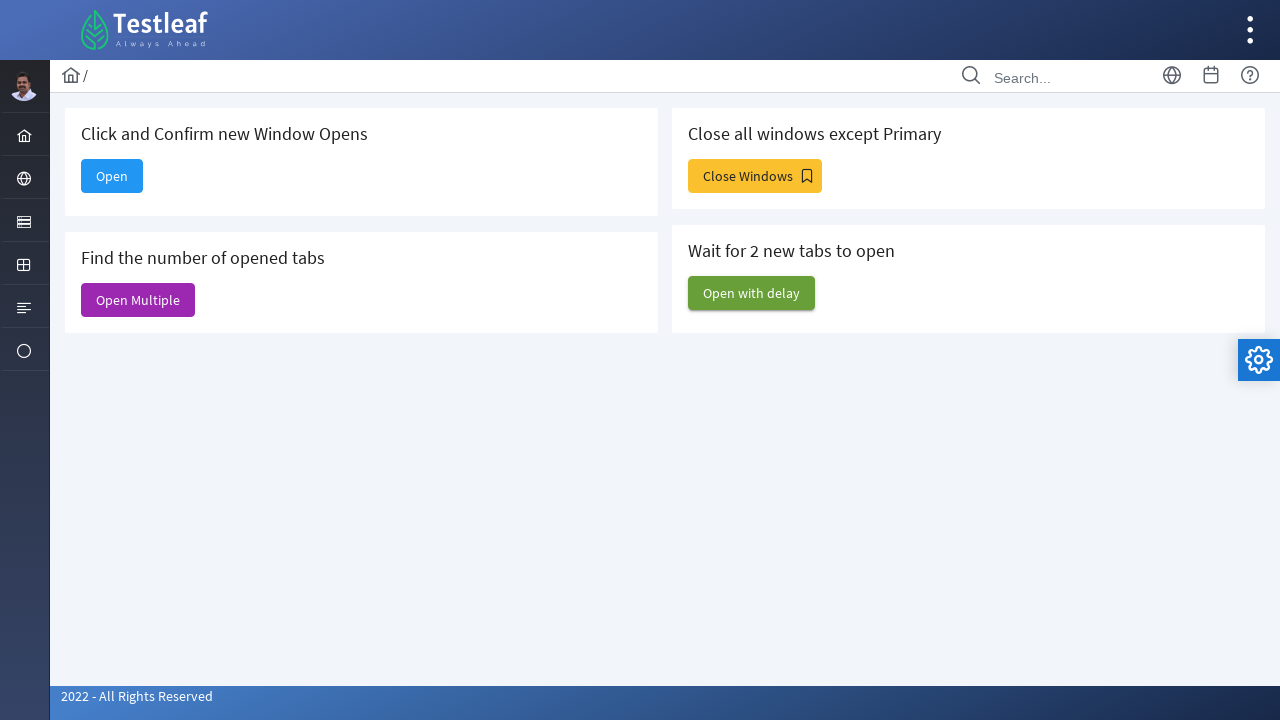

Closed one of the windows from 'Close Windows' test
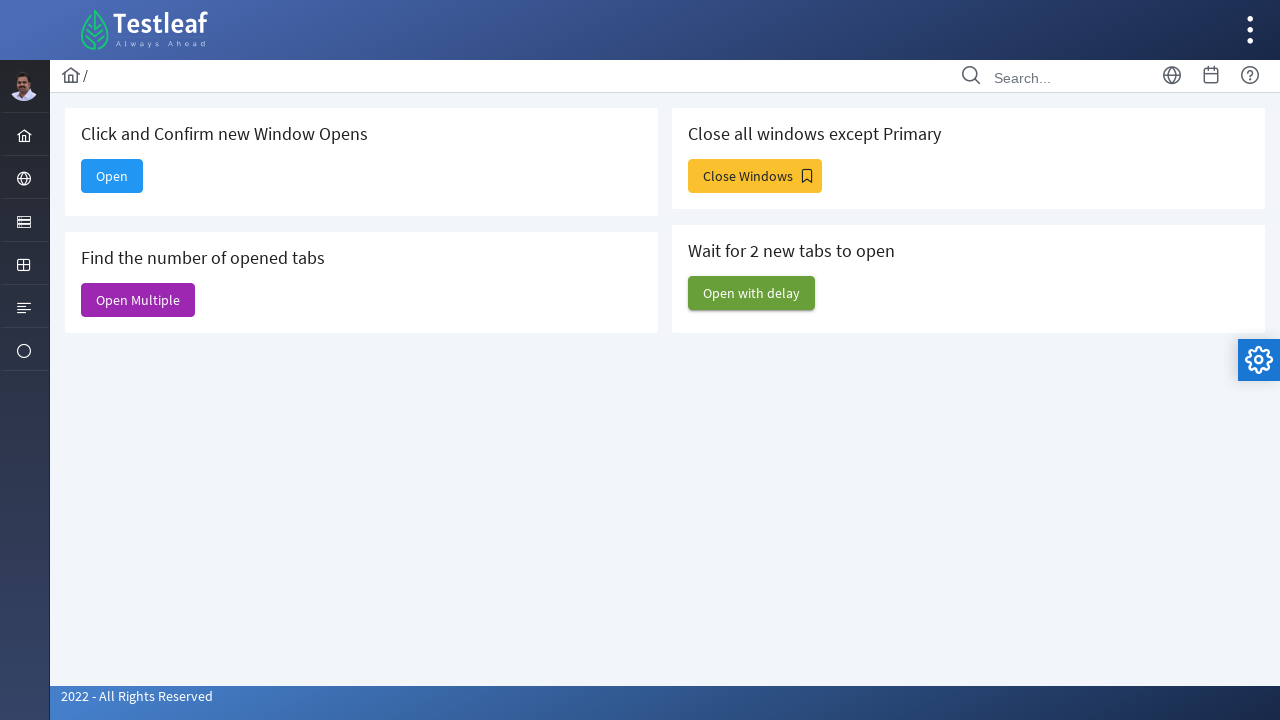

Closed one of the windows from 'Close Windows' test
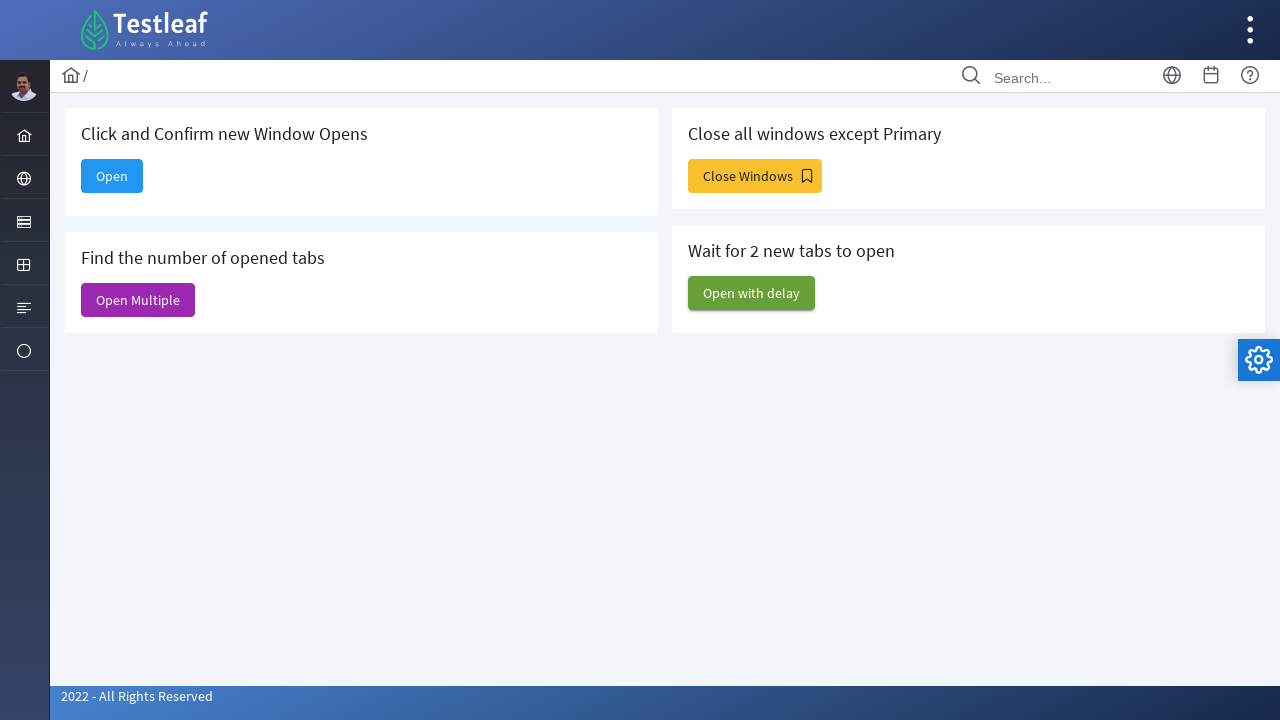

Closed one of the windows from 'Close Windows' test
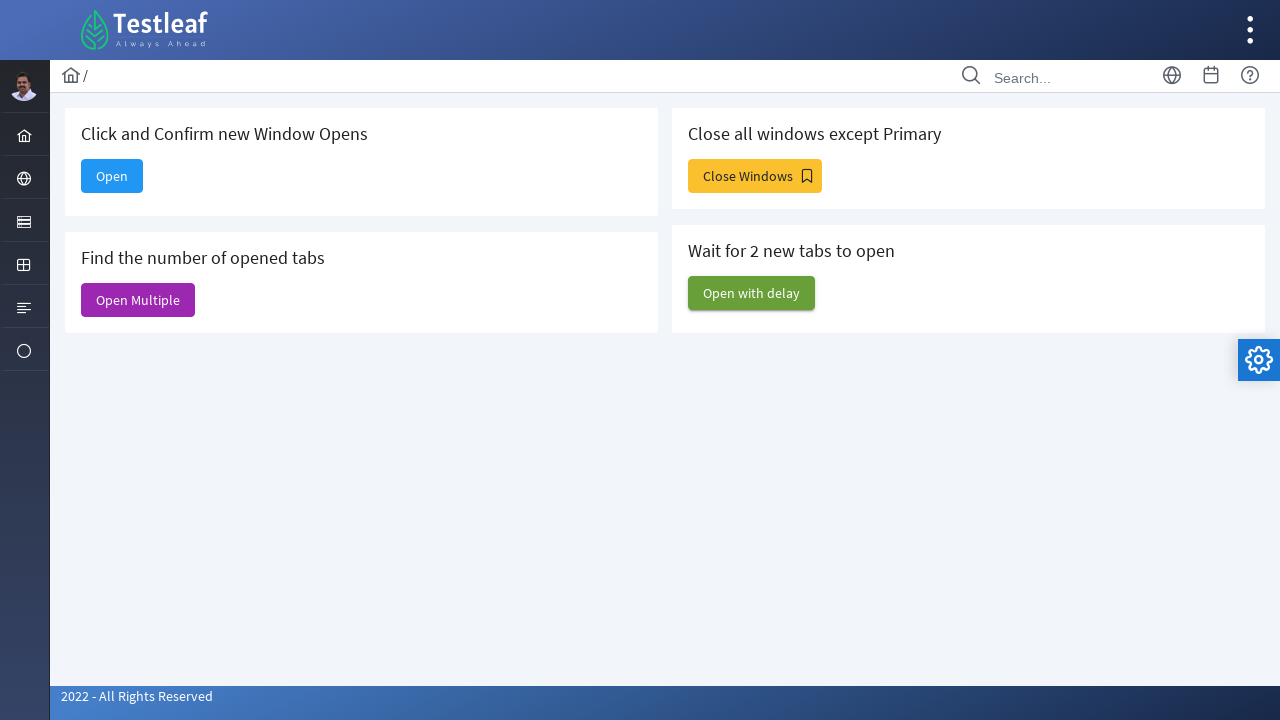

Clicked 'Open with delay' button to test delayed window opening at (752, 293) on xpath=//span[text()='Open with delay']
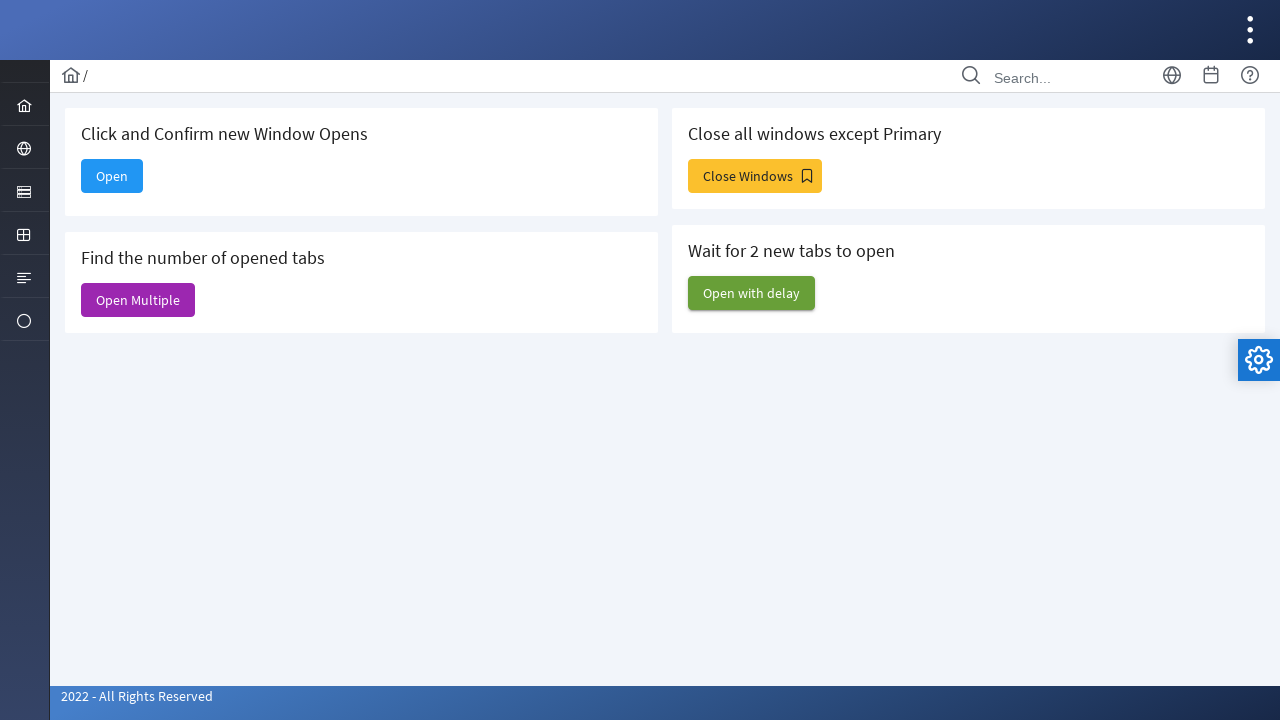

Waited 3 seconds for delayed windows to open
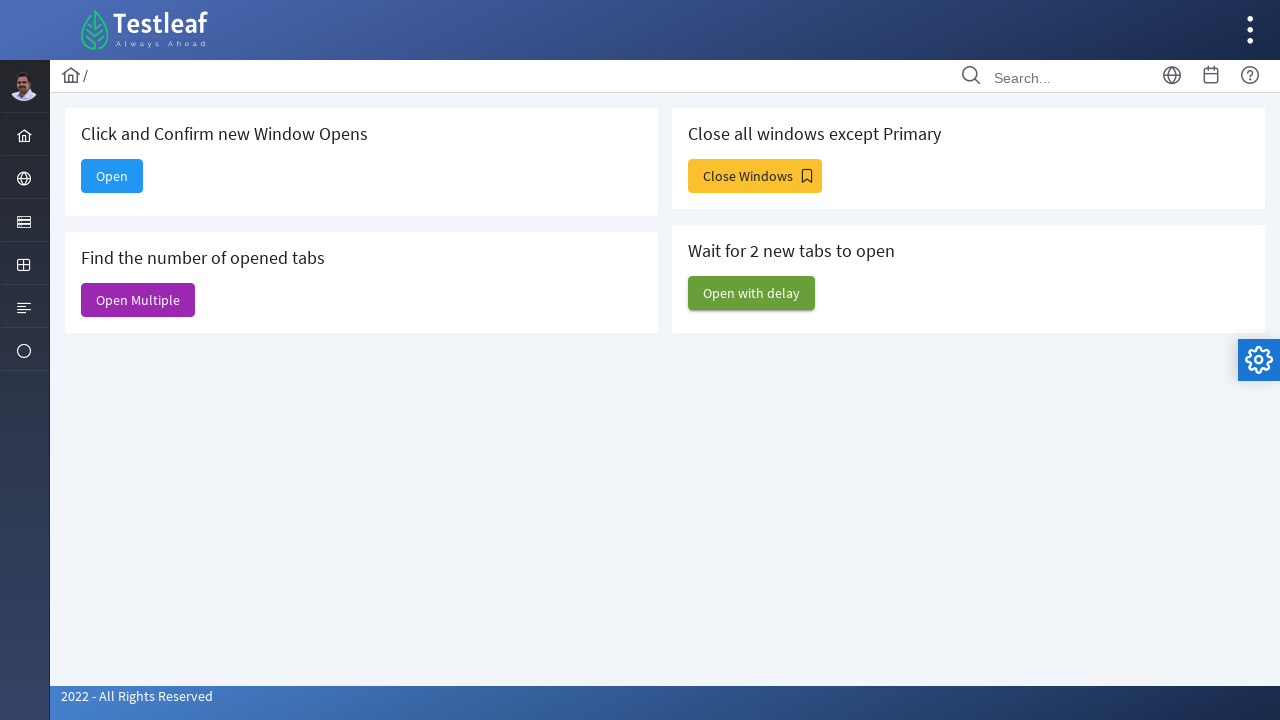

Closed one of the delayed opened windows
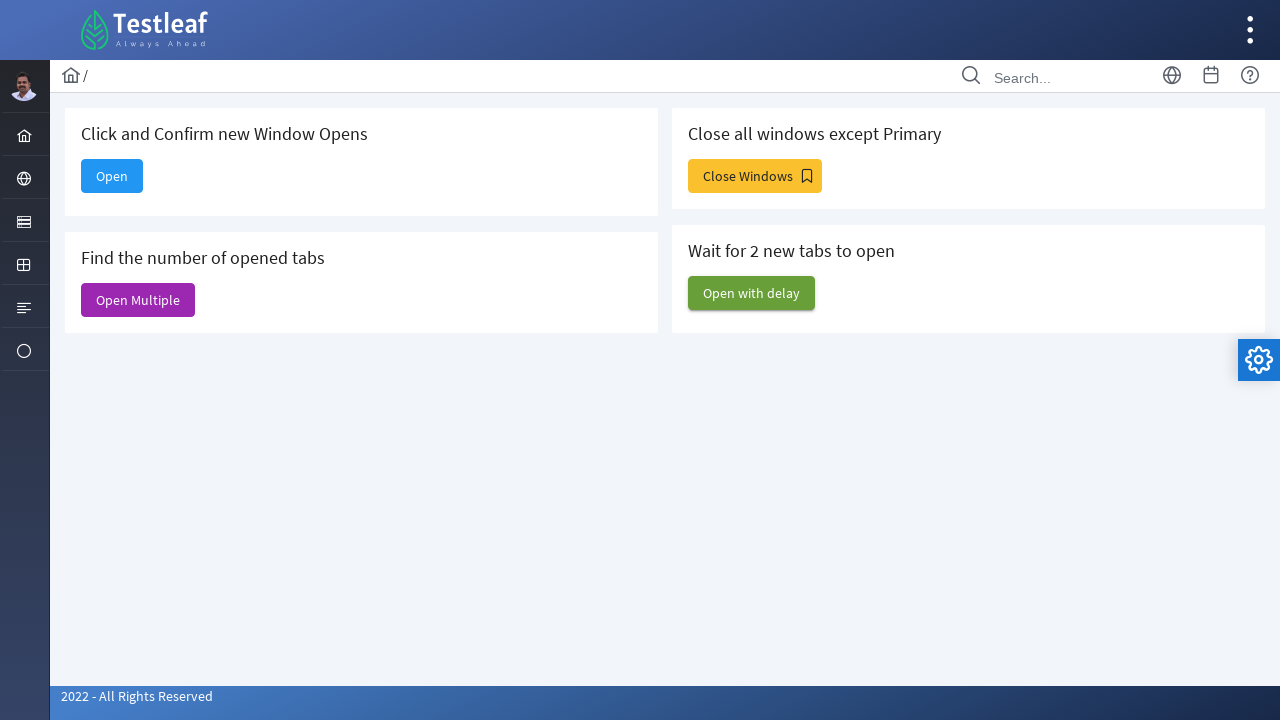

Closed one of the delayed opened windows
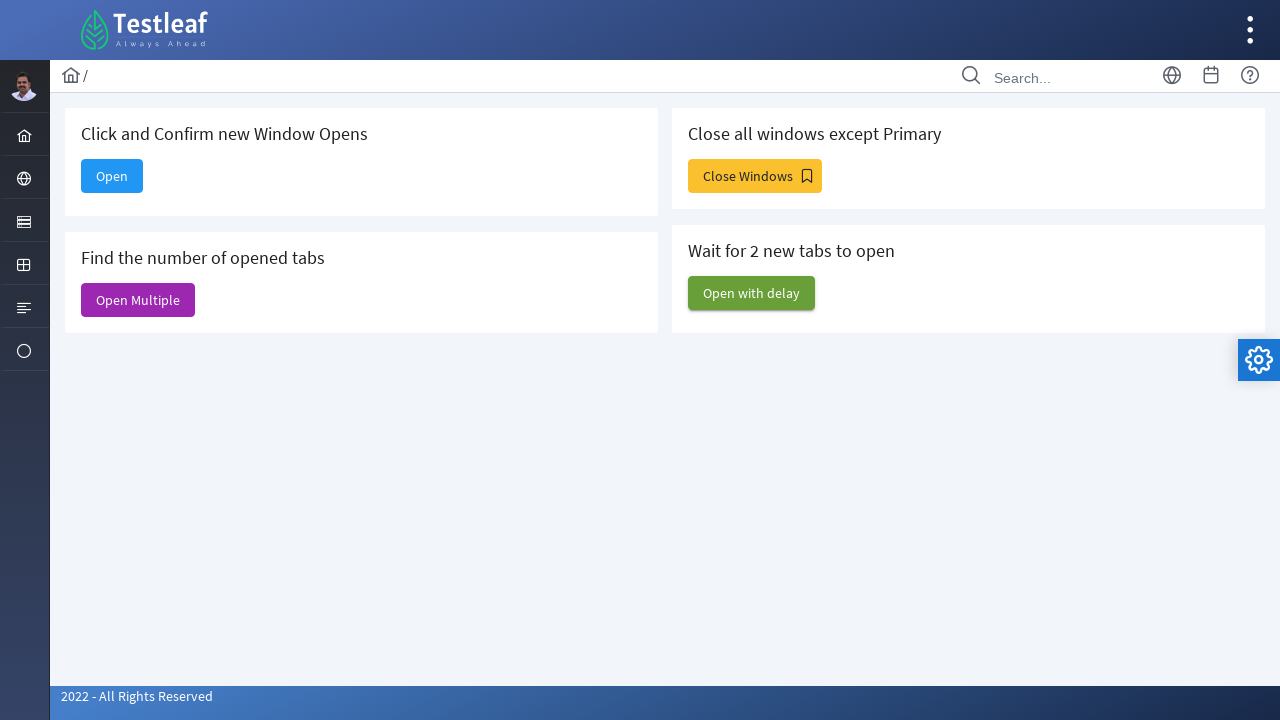

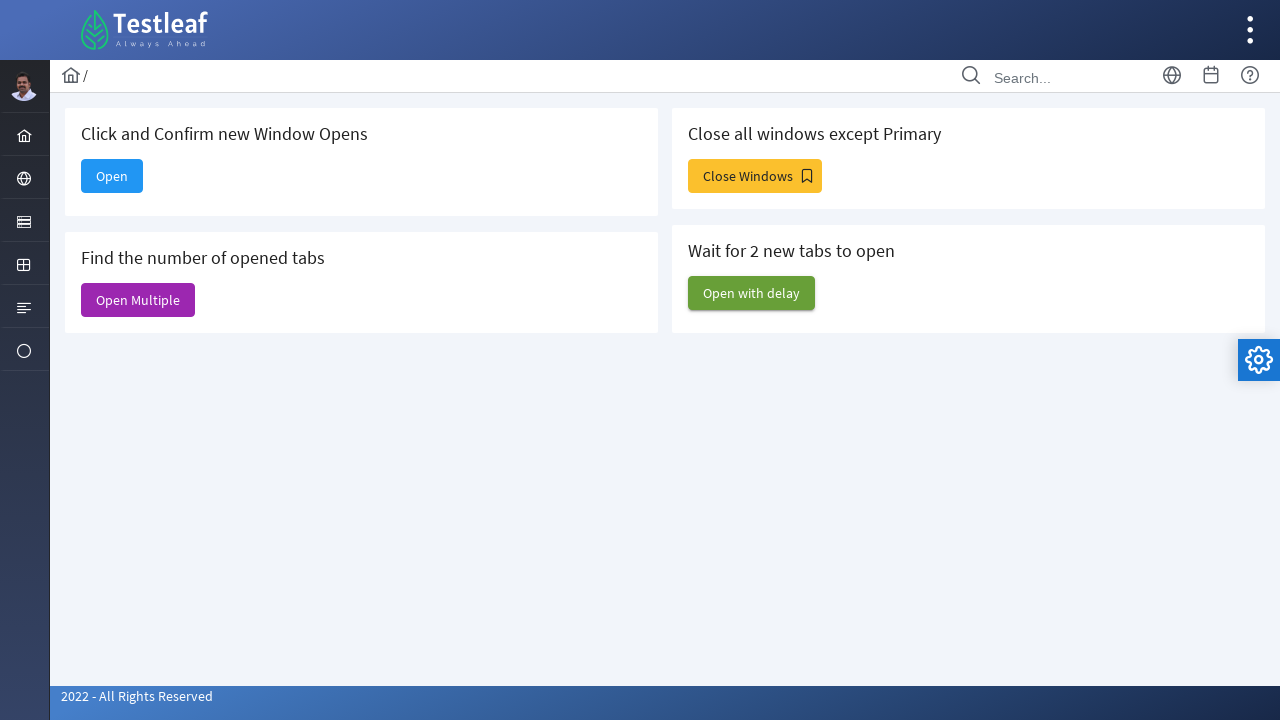